Tests that clicking the Autocomplete link navigates to the autocomplete page

Starting URL: https://formy-project.herokuapp.com/

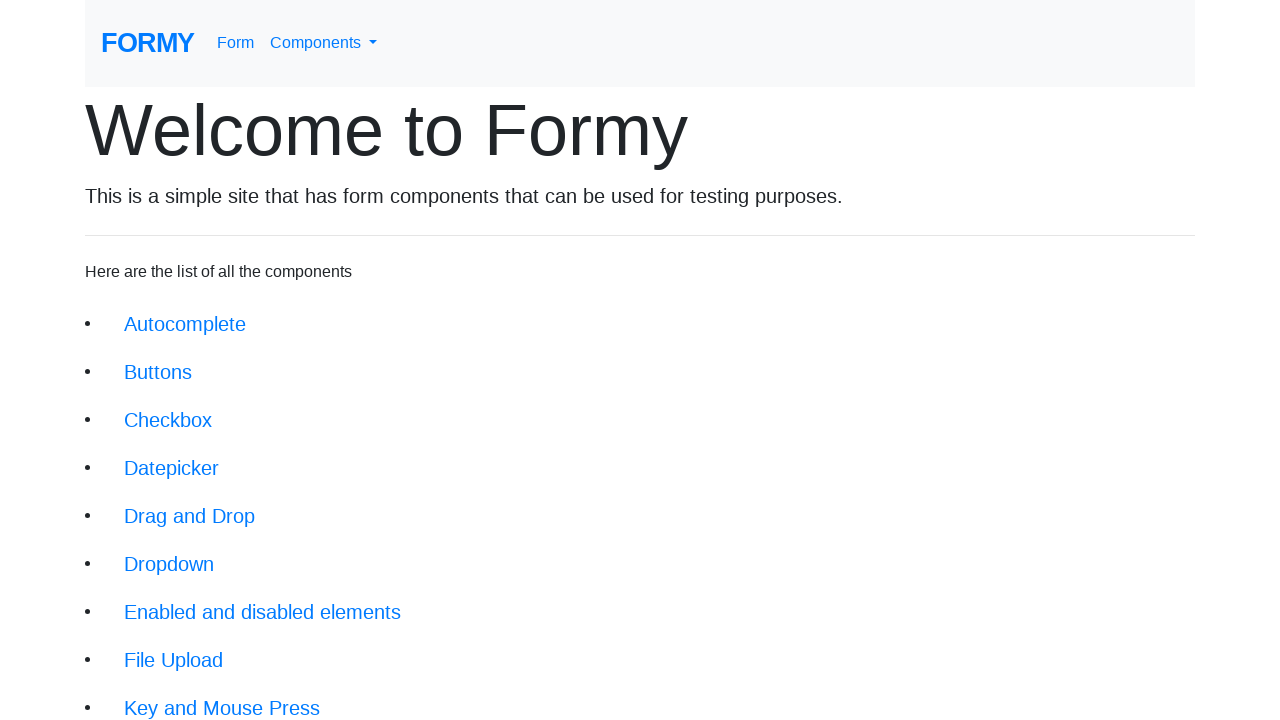

Clicked Autocomplete link on main page at (185, 324) on xpath=//div[@class='jumbotron-fluid']/li/a[@href='/autocomplete']
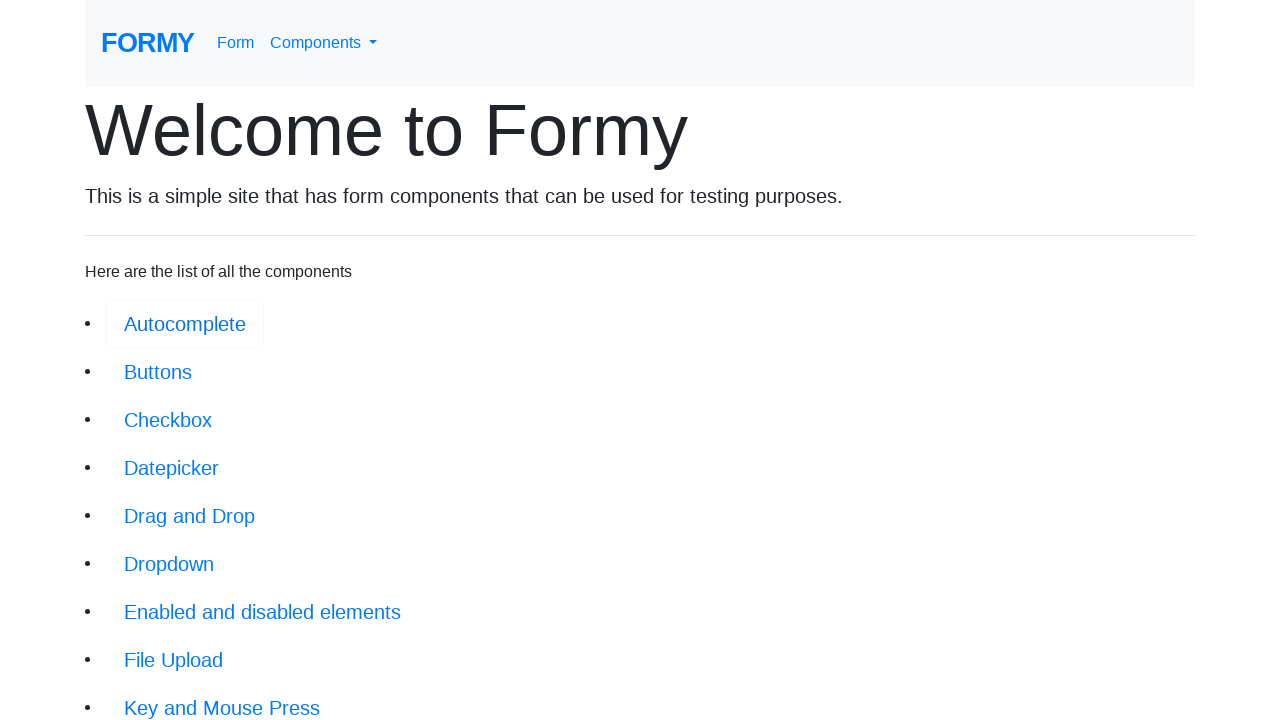

Navigated to autocomplete page successfully
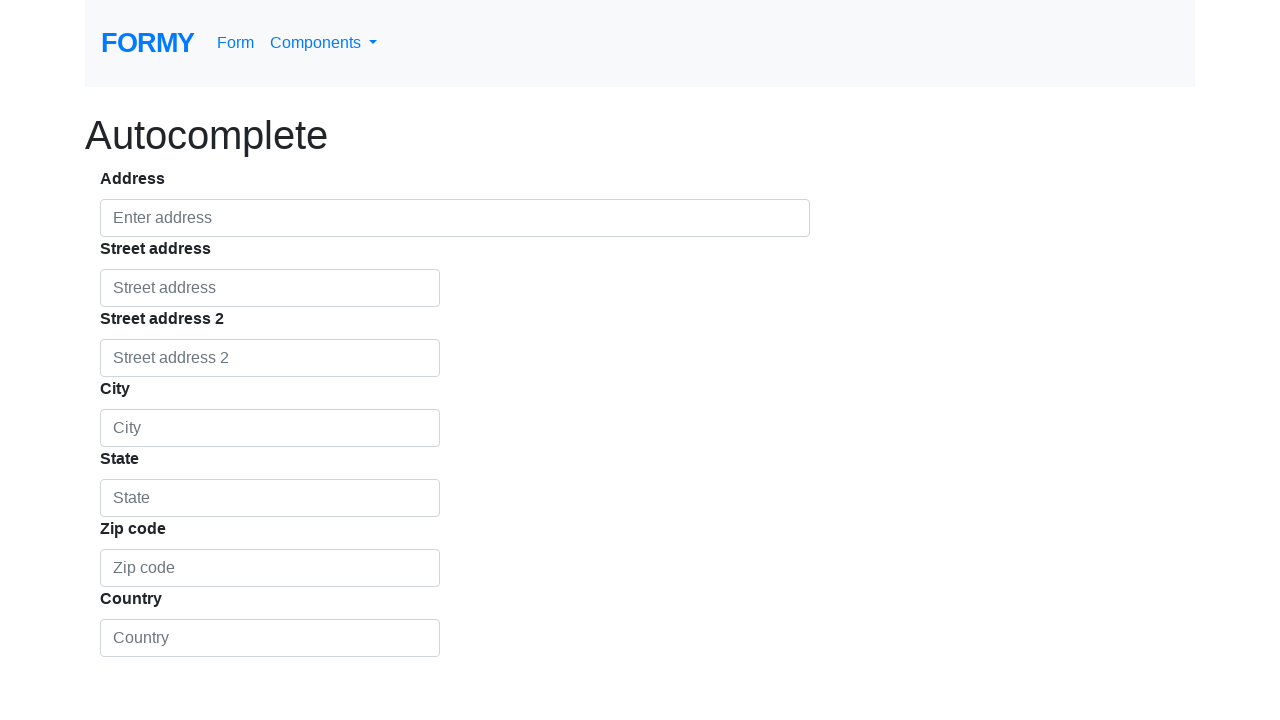

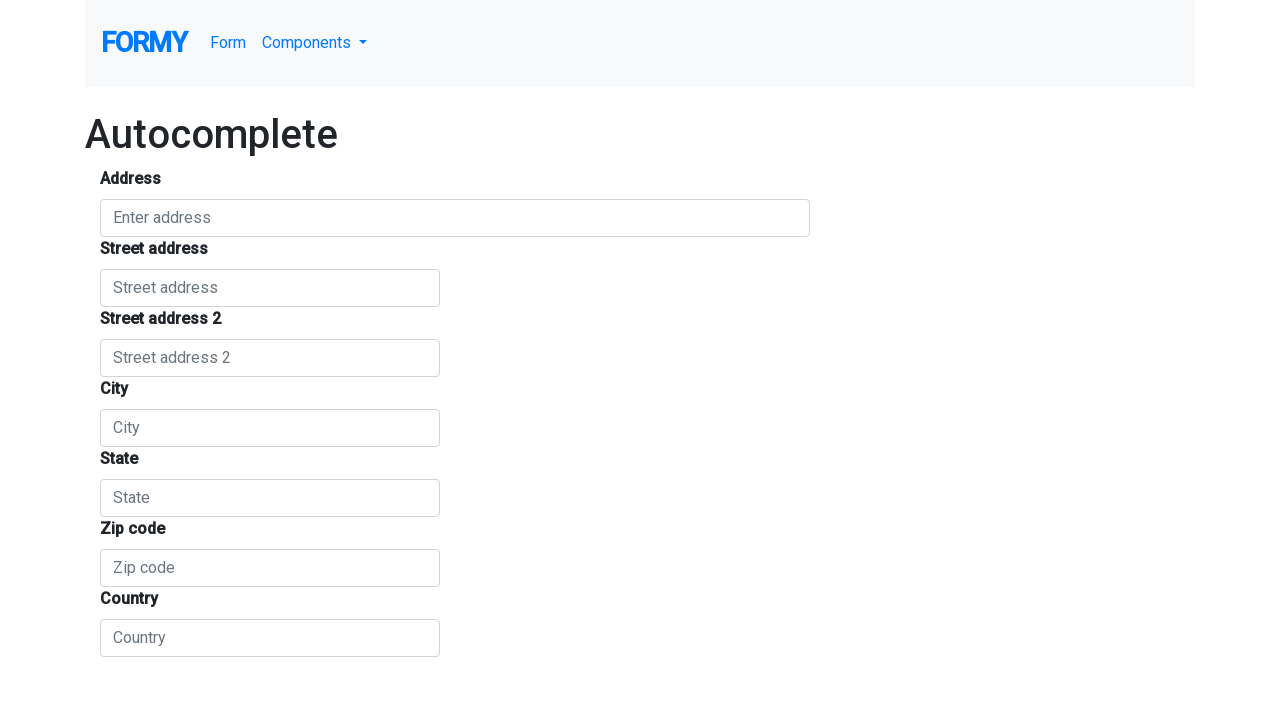